Tests a signup form by filling in first name, last name, and email fields, then clicking the sign up button to submit the form.

Starting URL: http://secure-retreat-92358.herokuapp.com/

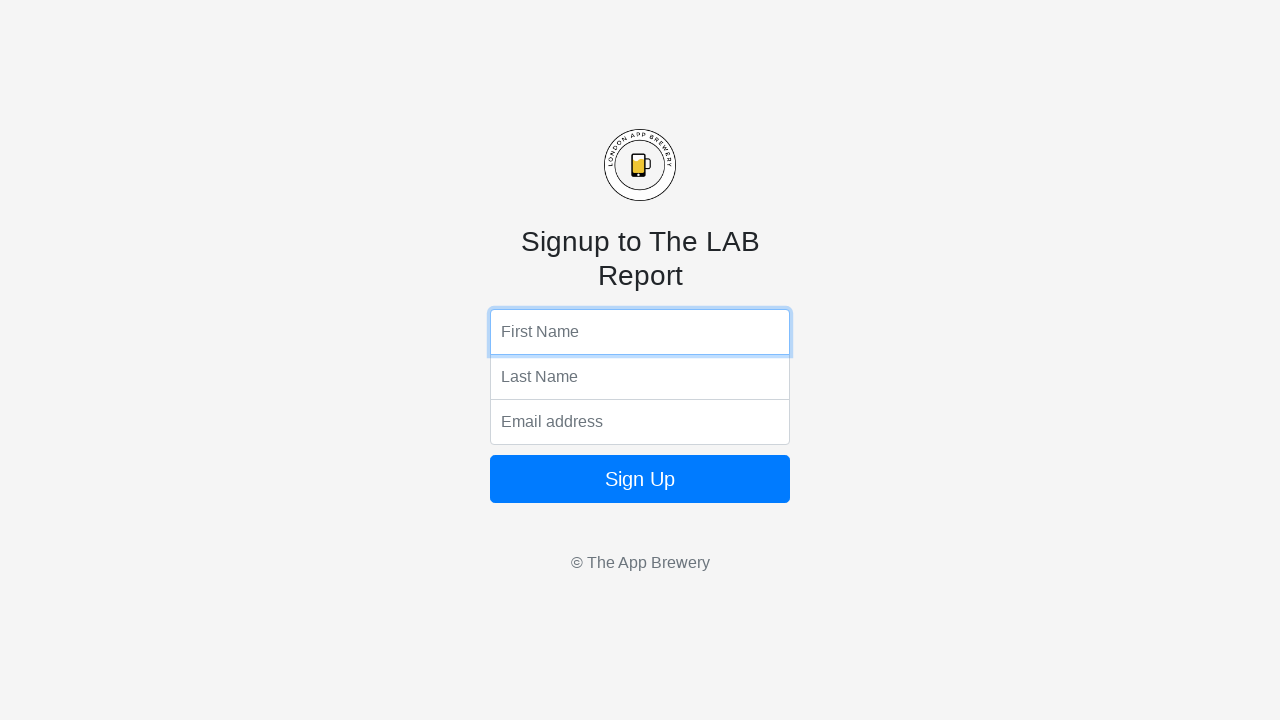

Filled first name field with 'Test' on input[name='fName']
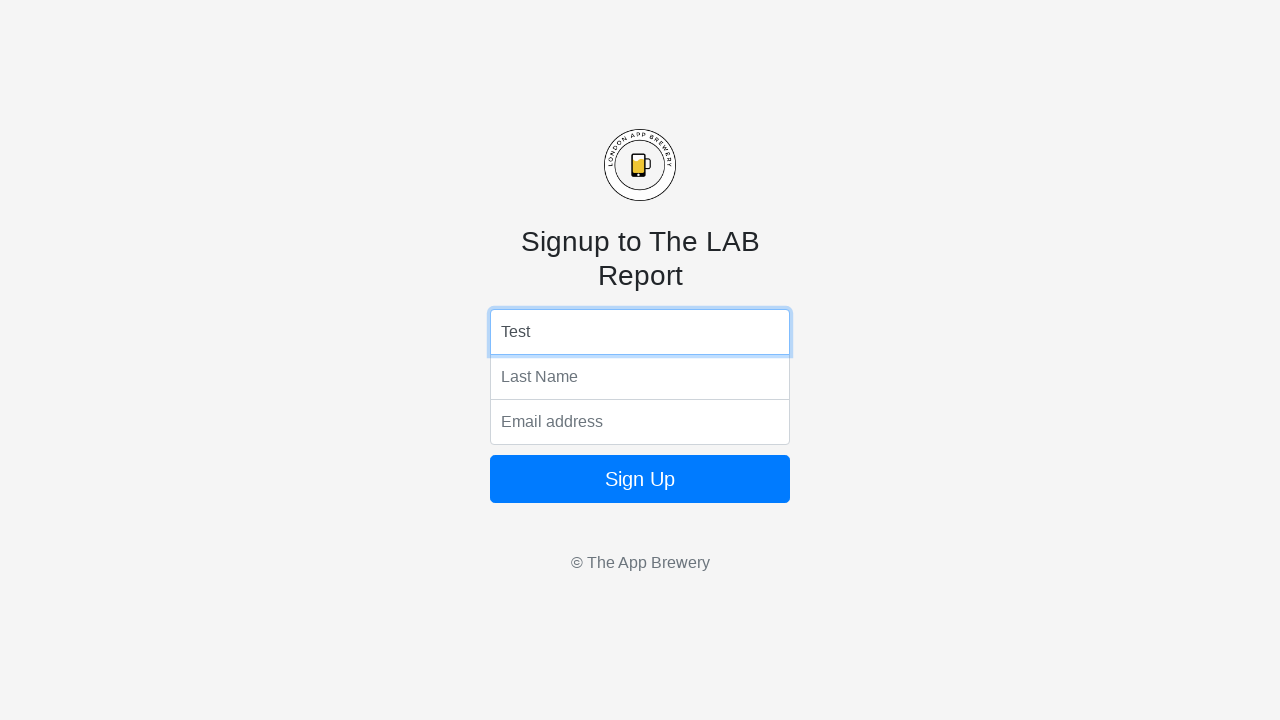

Filled last name field with 'Testowy' on input[name='lName']
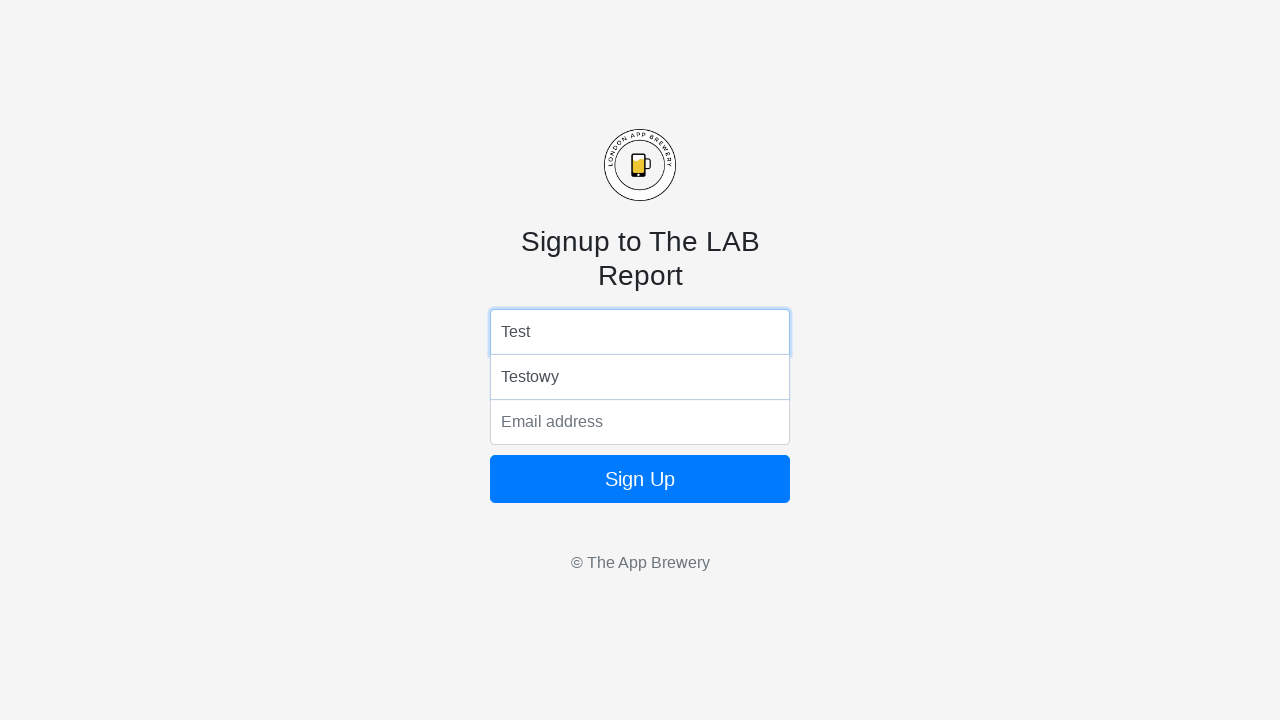

Filled email field with 'test@testowy.com' on input[name='email']
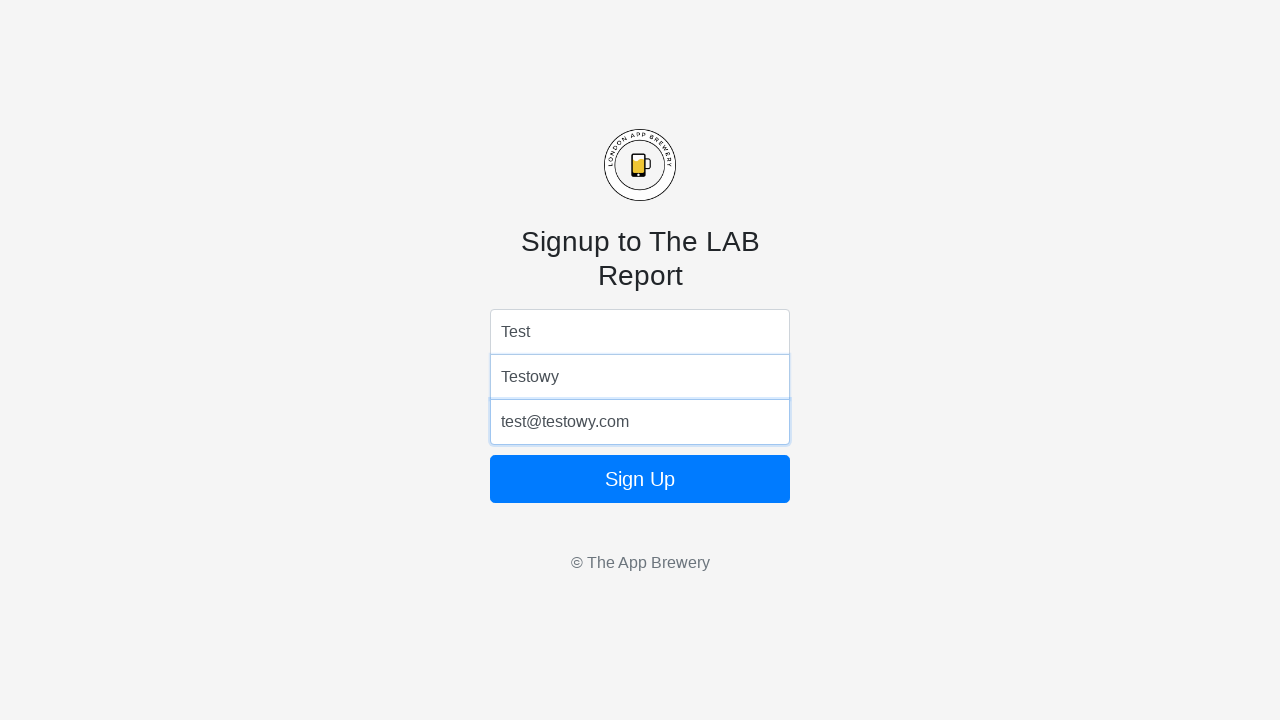

Clicked sign up button to submit the form at (640, 479) on .btn-primary
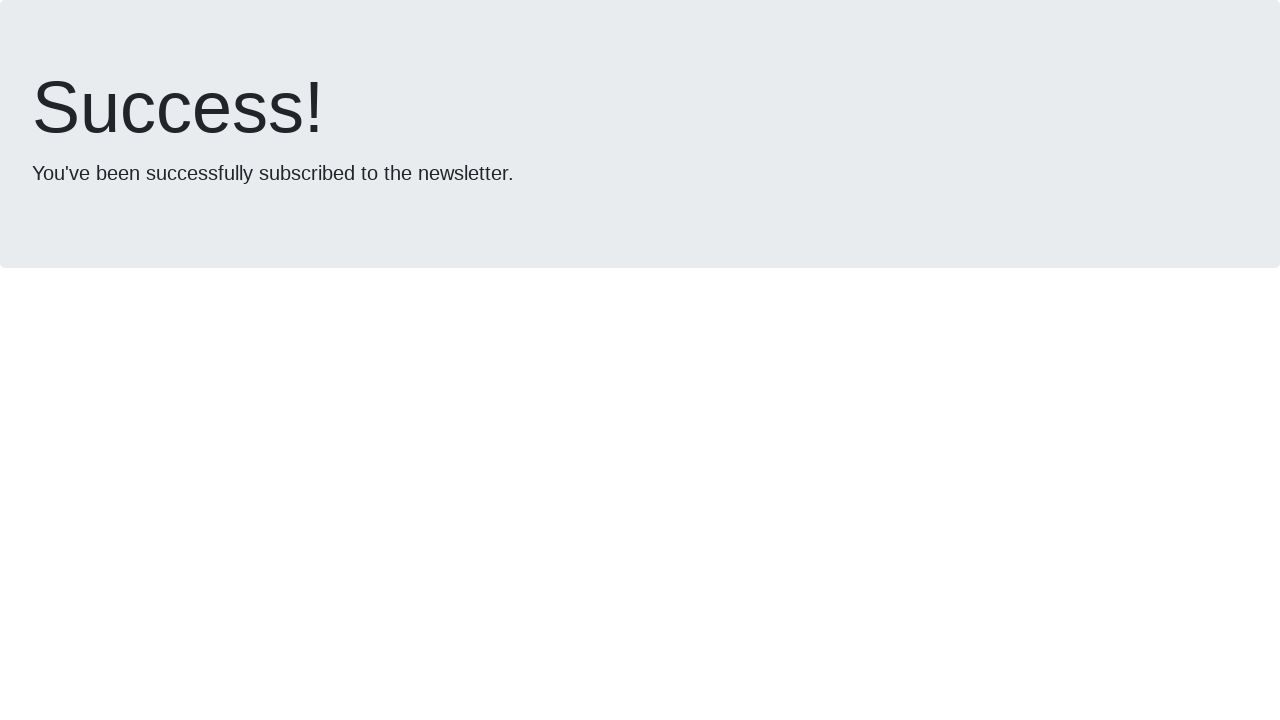

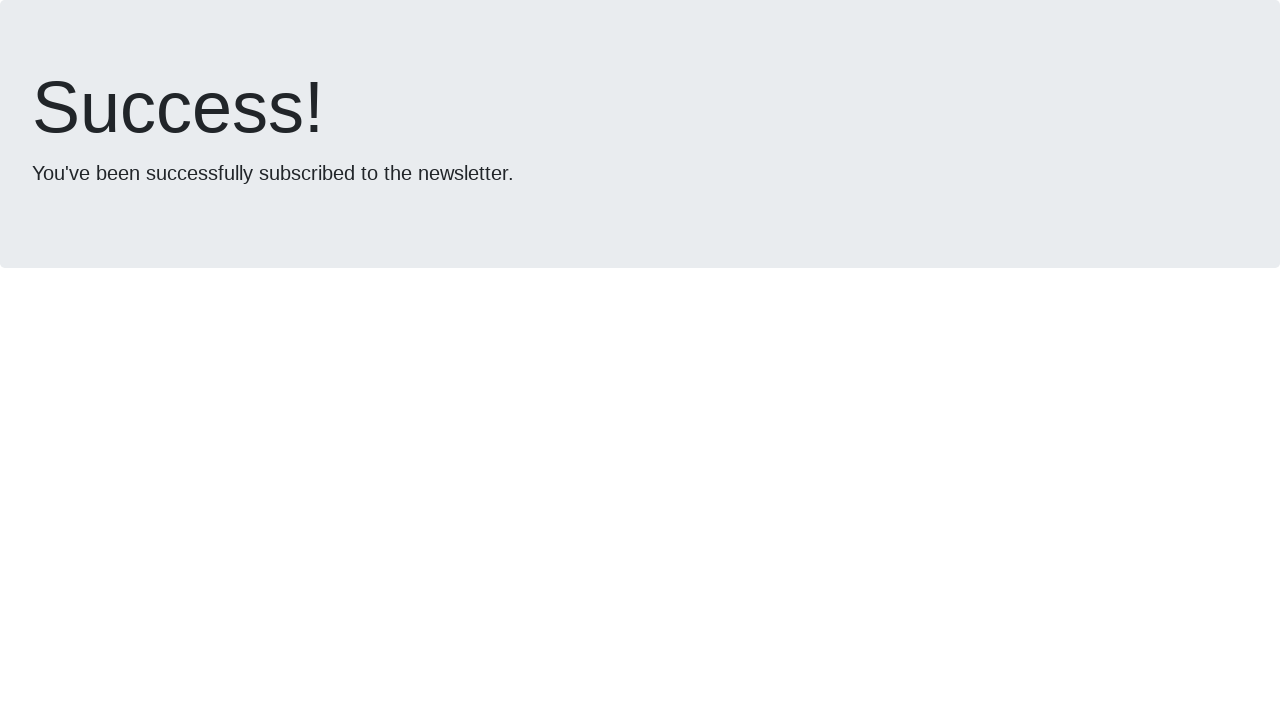